Tests dynamic loading functionality by navigating to a dynamic loading page and clicking the start button to trigger content loading

Starting URL: https://the-internet.herokuapp.com/dynamic_loading/1

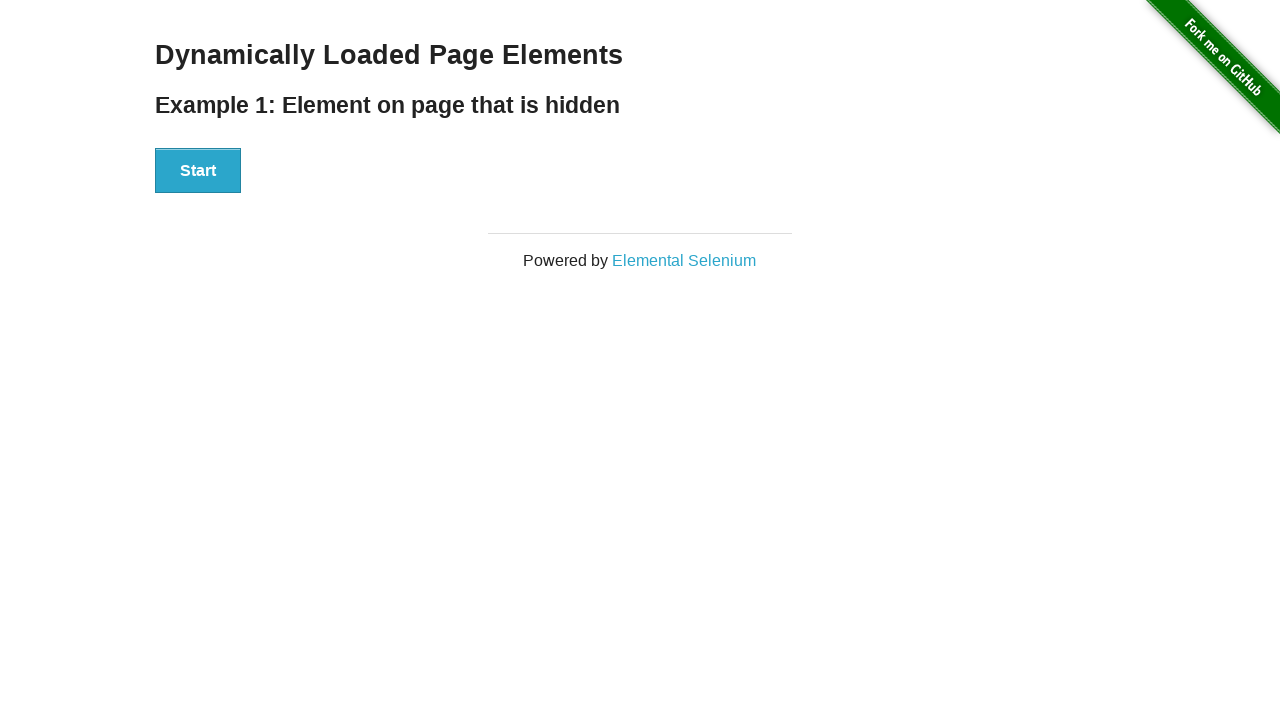

Clicked start button to trigger dynamic loading at (198, 171) on #start button
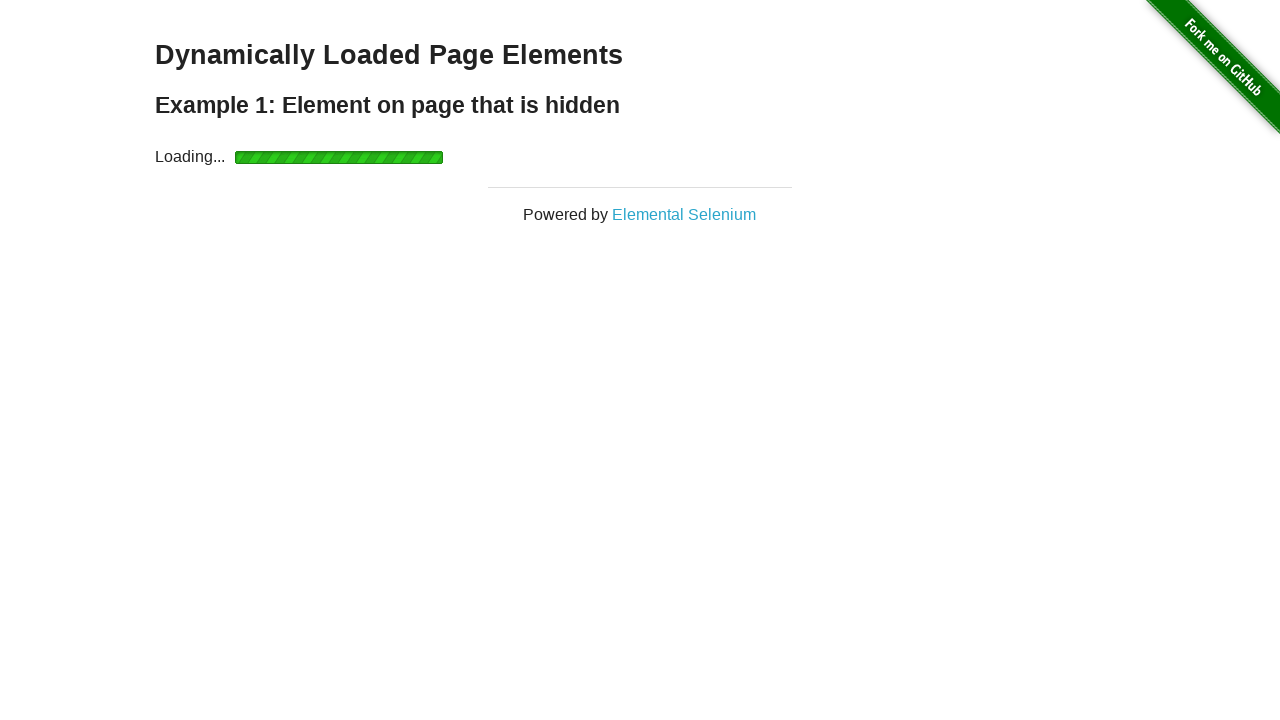

Dynamically loaded content appeared
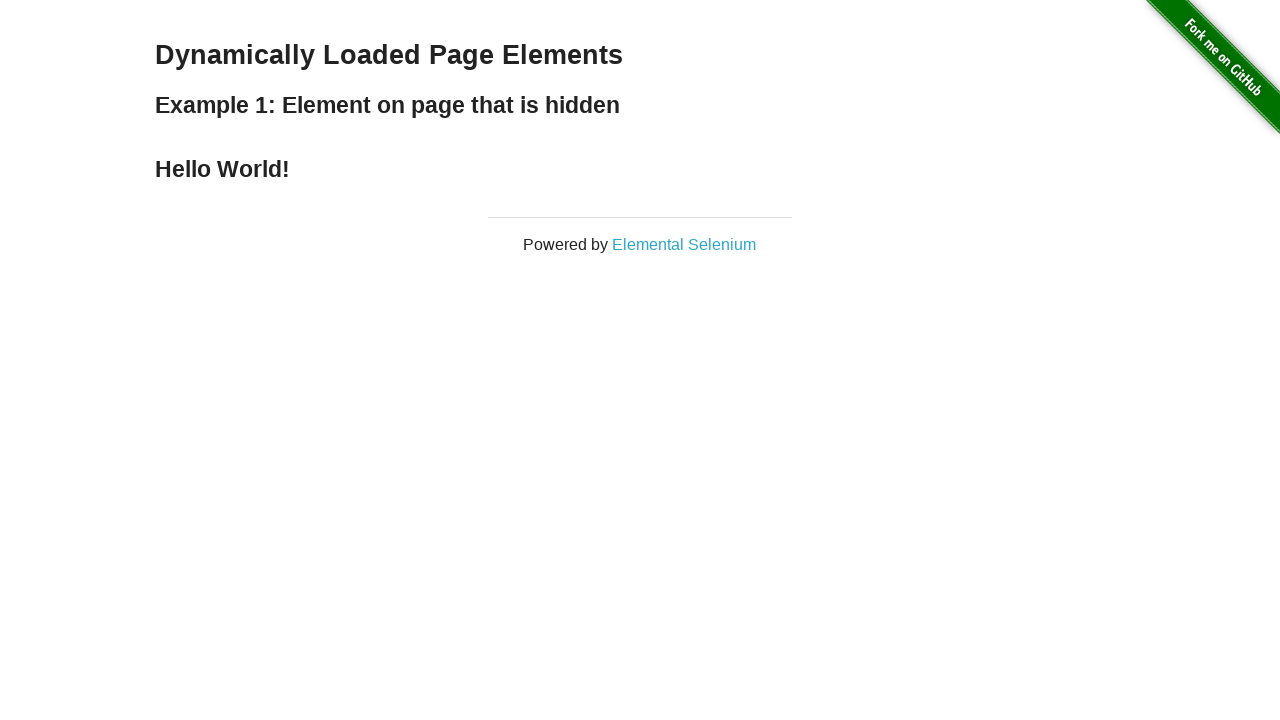

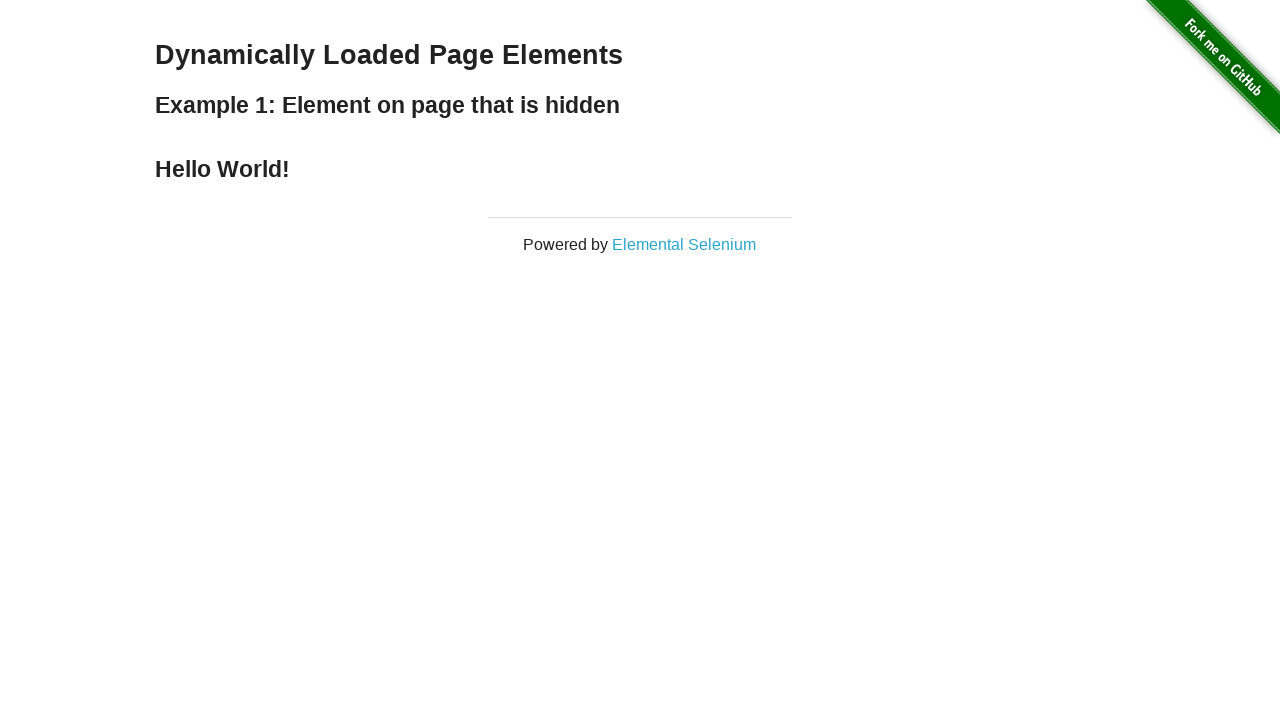